Tests that clicking on a repository link in the repositories tab navigates to the correct repository URL

Starting URL: https://github.com/pawelchoinski?tab=repositories

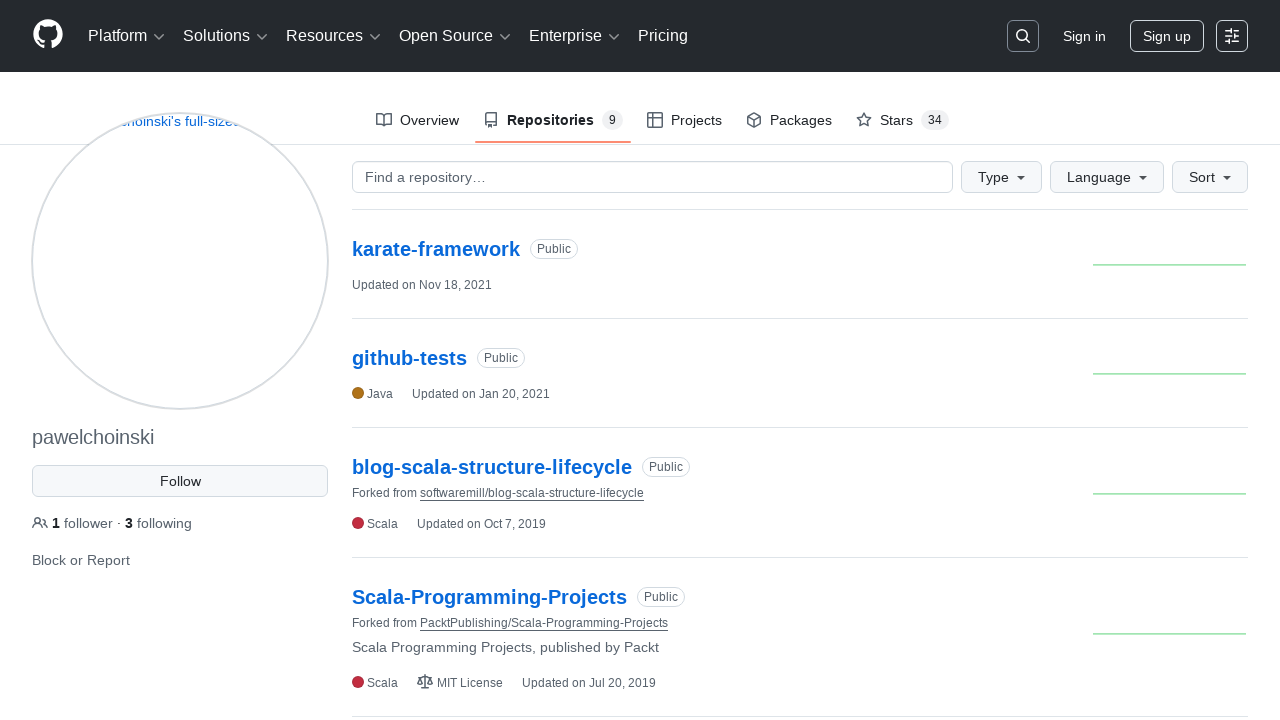

Clicked on 'github-tests' repository link at (410, 358) on a:text('github-tests')
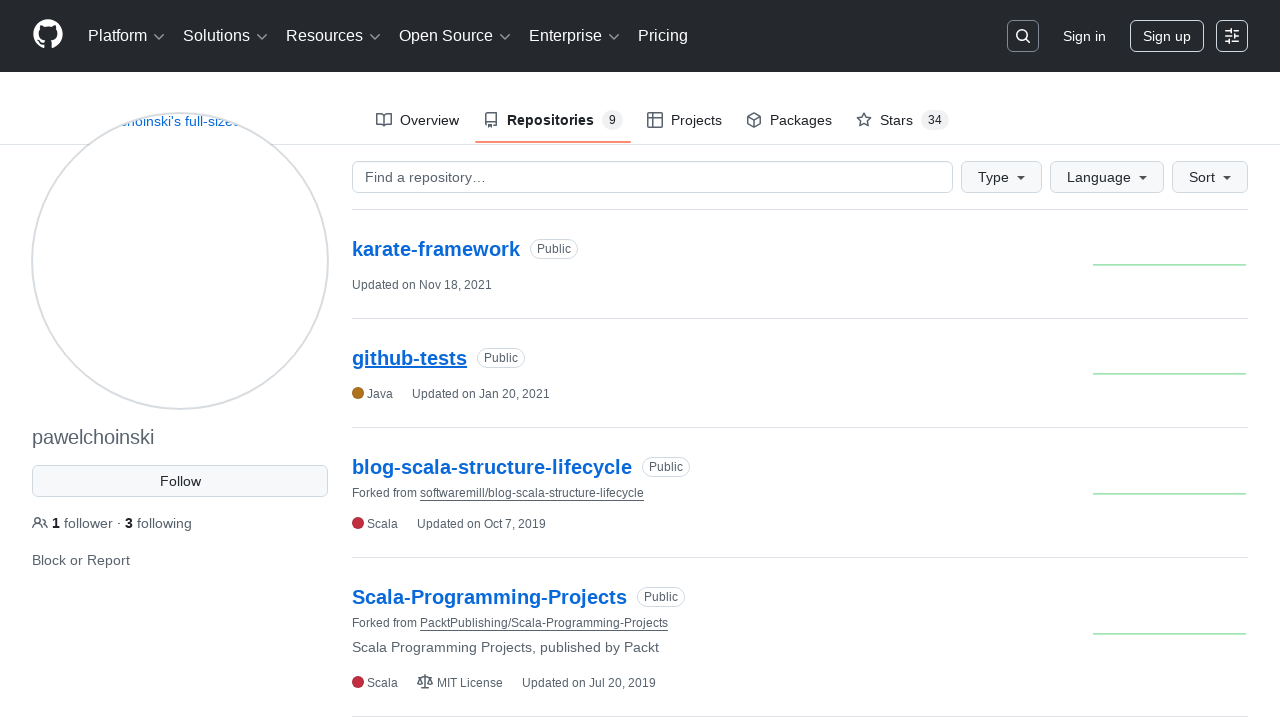

Verified navigation to correct repository URL: https://github.com/pawelchoinski/github-tests
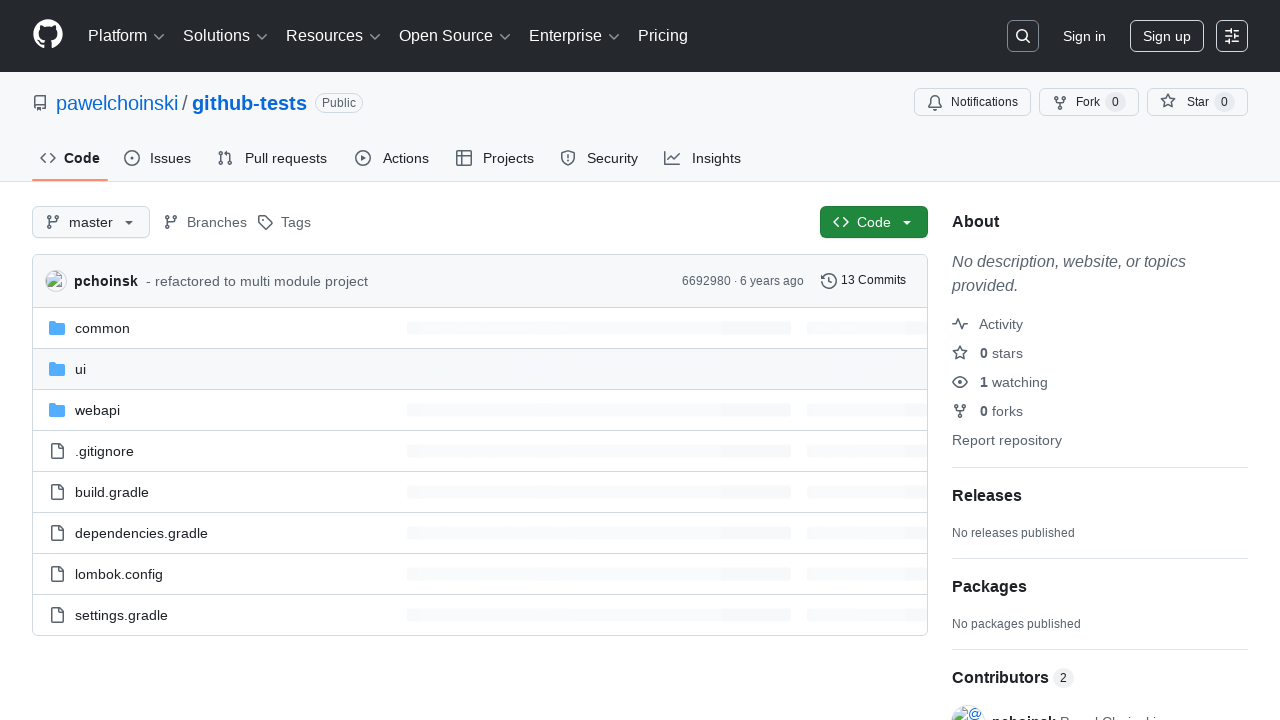

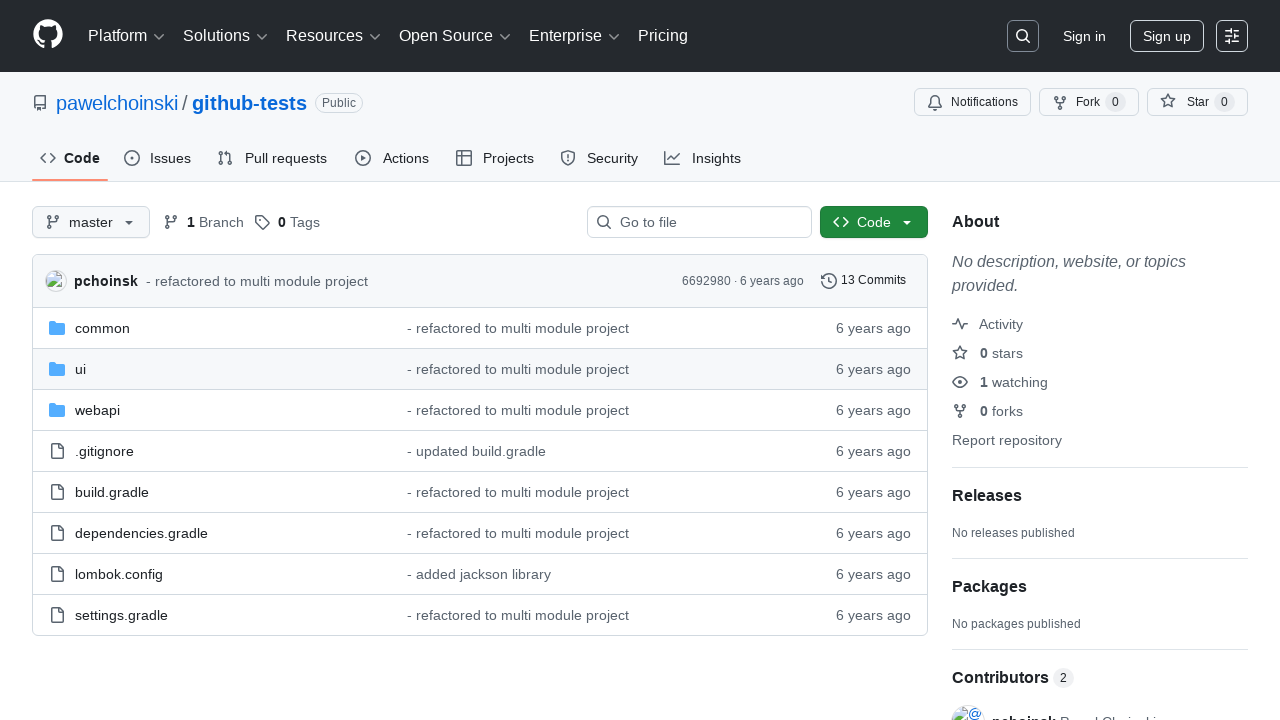